Tests filling out the complete feedback form with name, age, language selections, gender, dropdown option, and comment, then submitting and verifying all data is displayed correctly on the confirmation page.

Starting URL: https://kristinek.github.io/site/tasks/provide_feedback

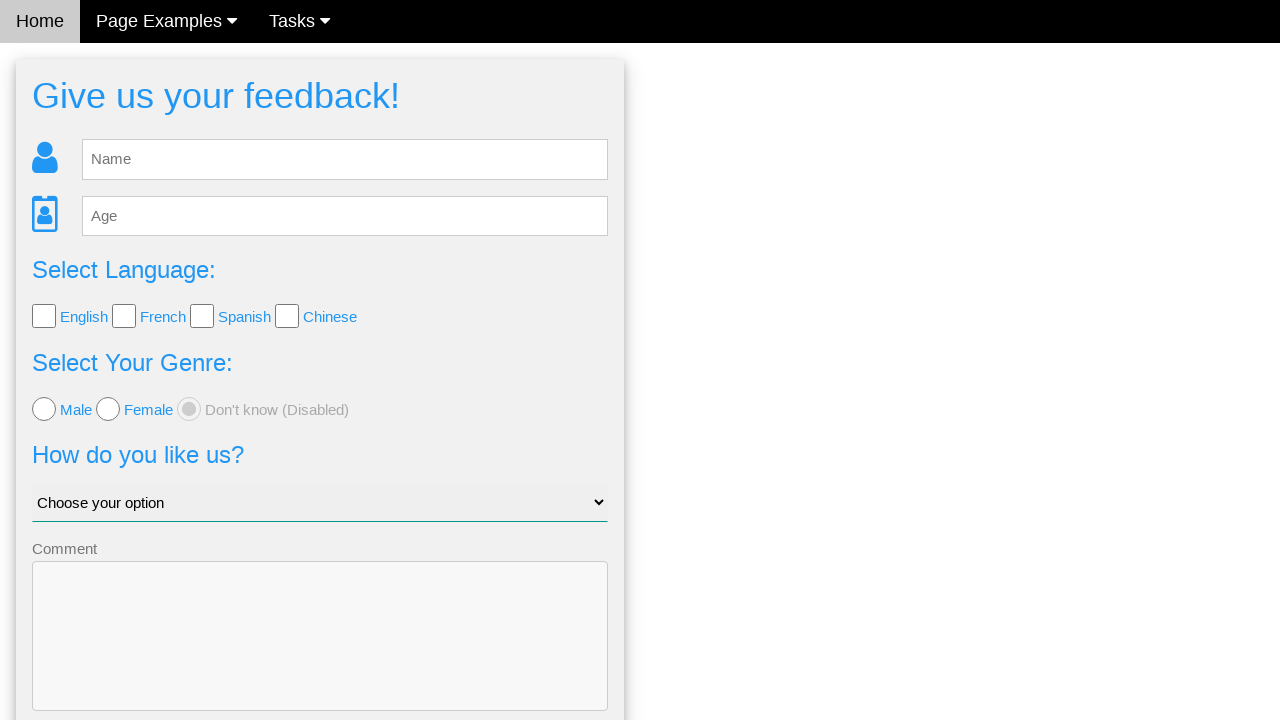

Filled name field with 'John Smith' on #fb_name
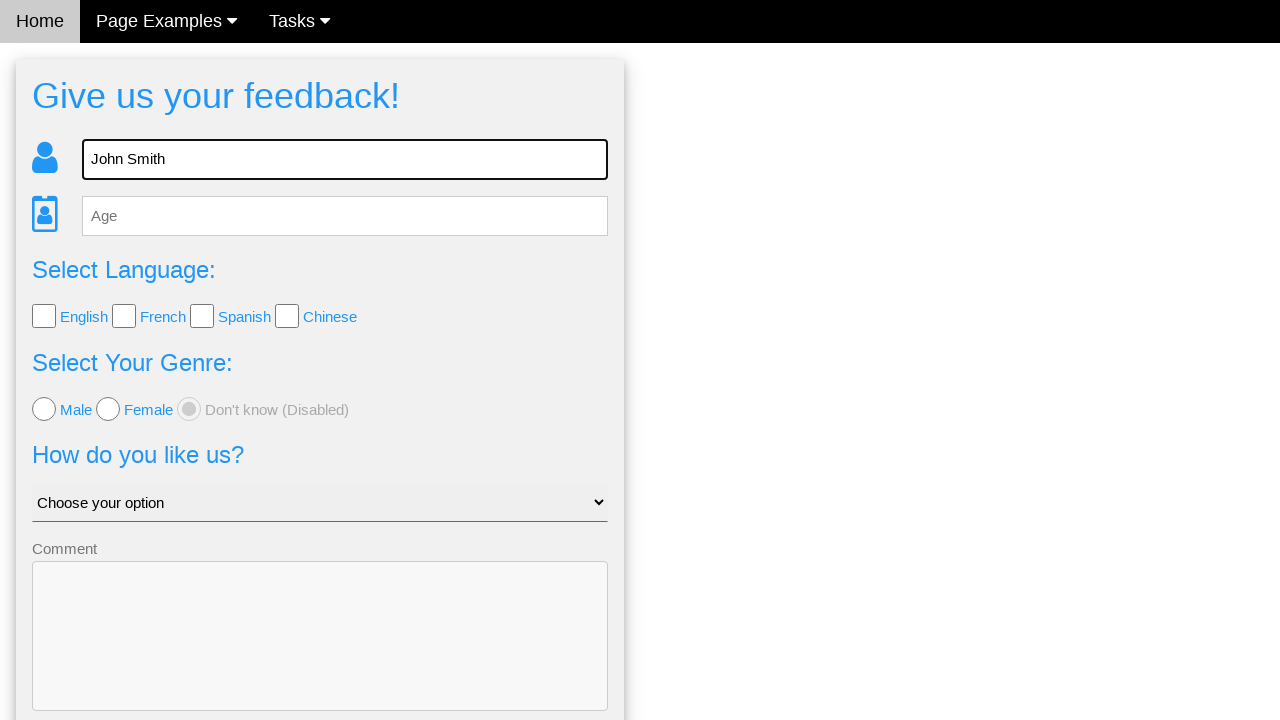

Filled age field with '35' on #fb_age
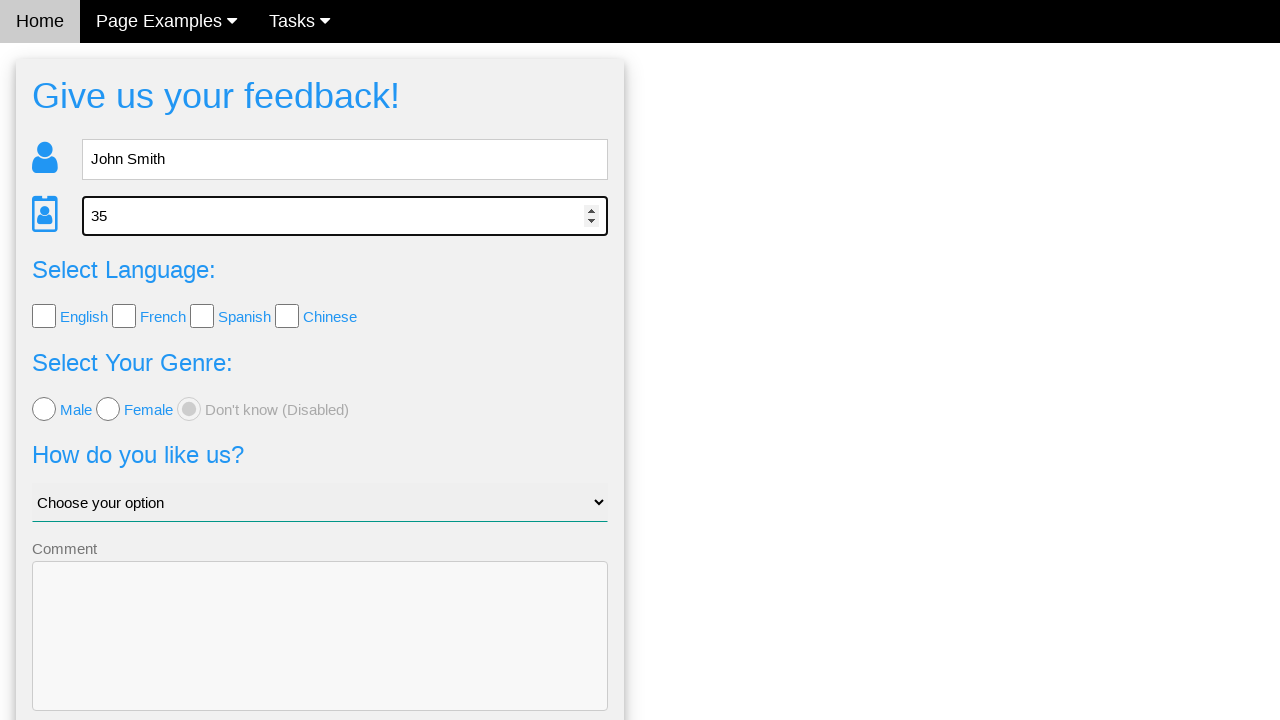

Clicked a language checkbox at (44, 316) on input[name='language'] >> nth=0
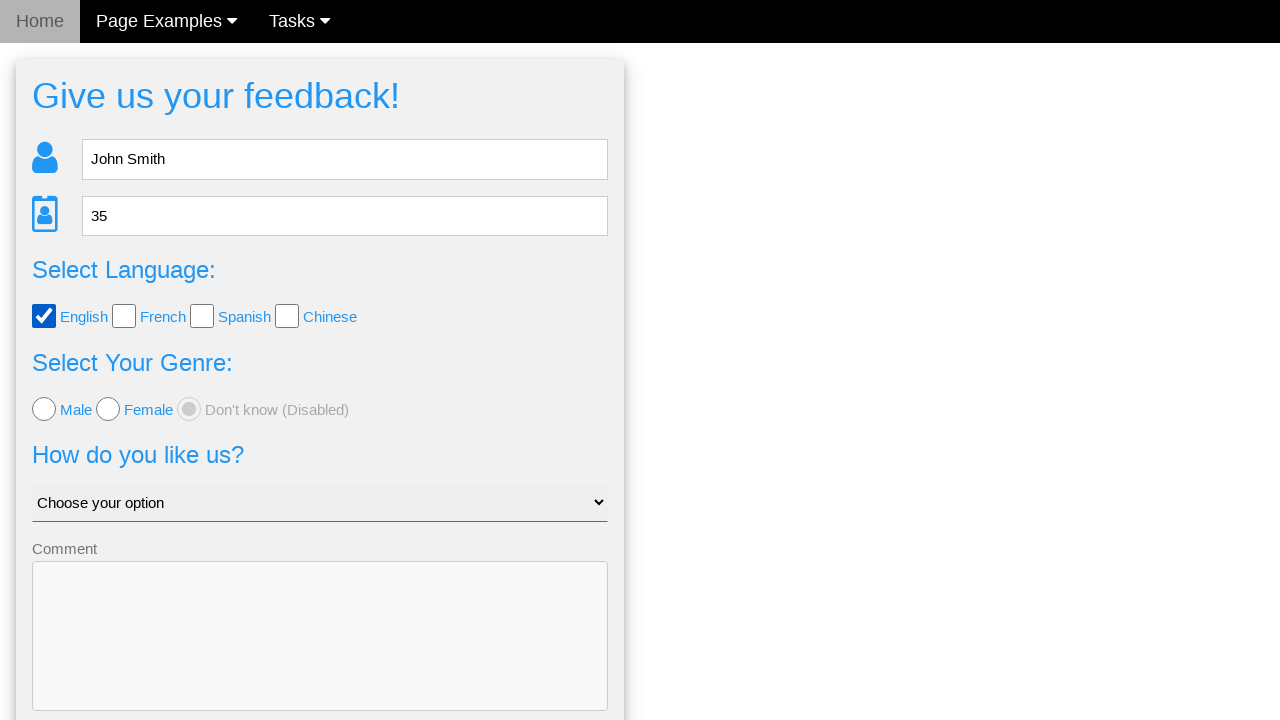

Clicked a language checkbox at (124, 316) on input[name='language'] >> nth=1
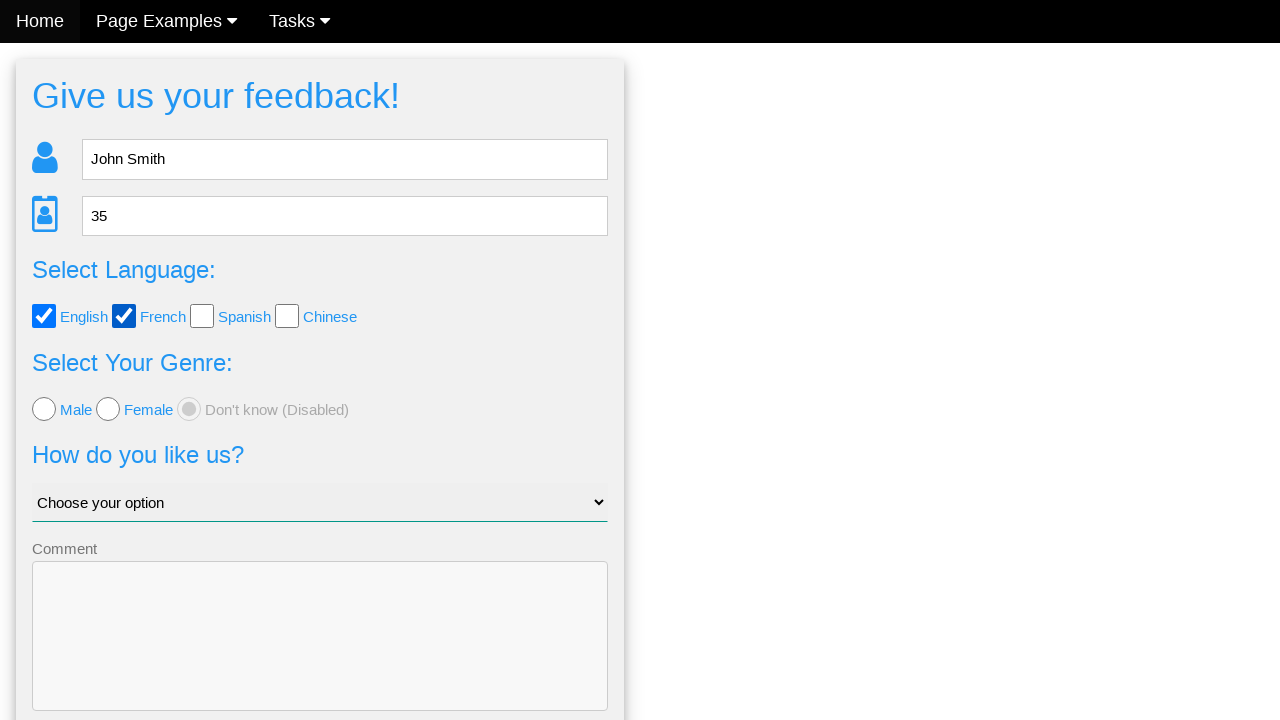

Clicked a language checkbox at (202, 316) on input[name='language'] >> nth=2
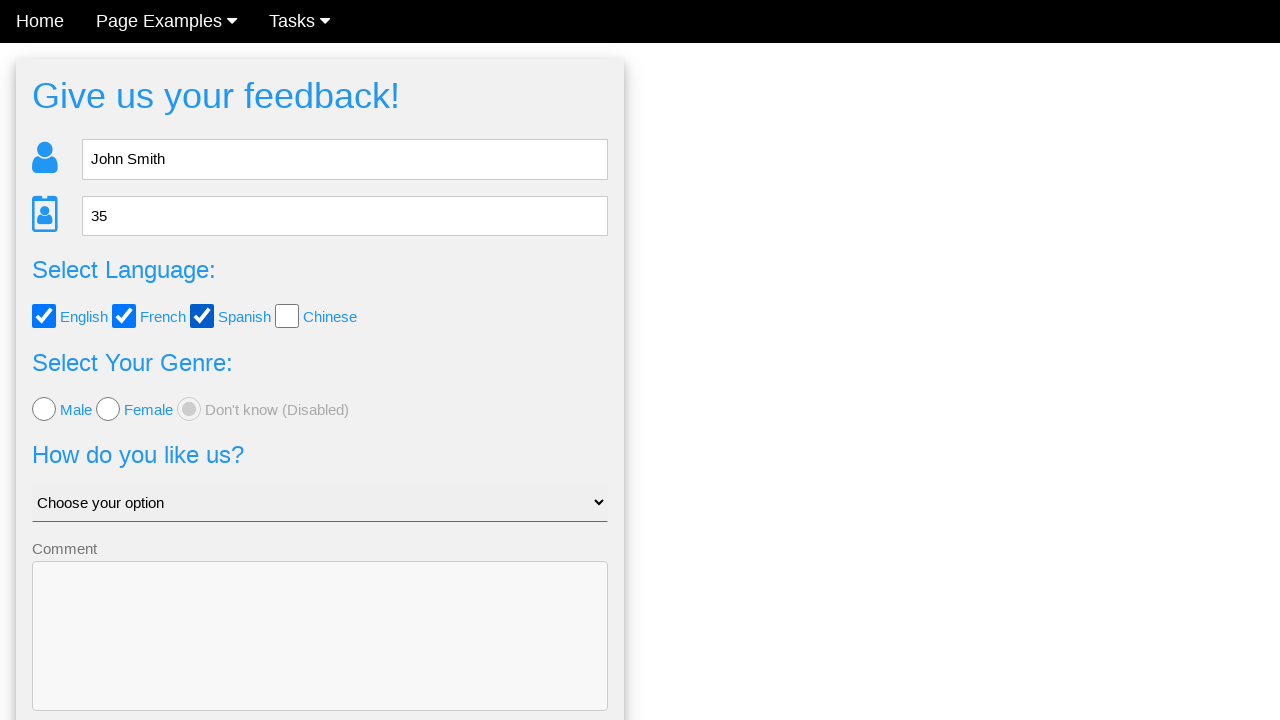

Clicked a language checkbox at (287, 316) on input[name='language'] >> nth=3
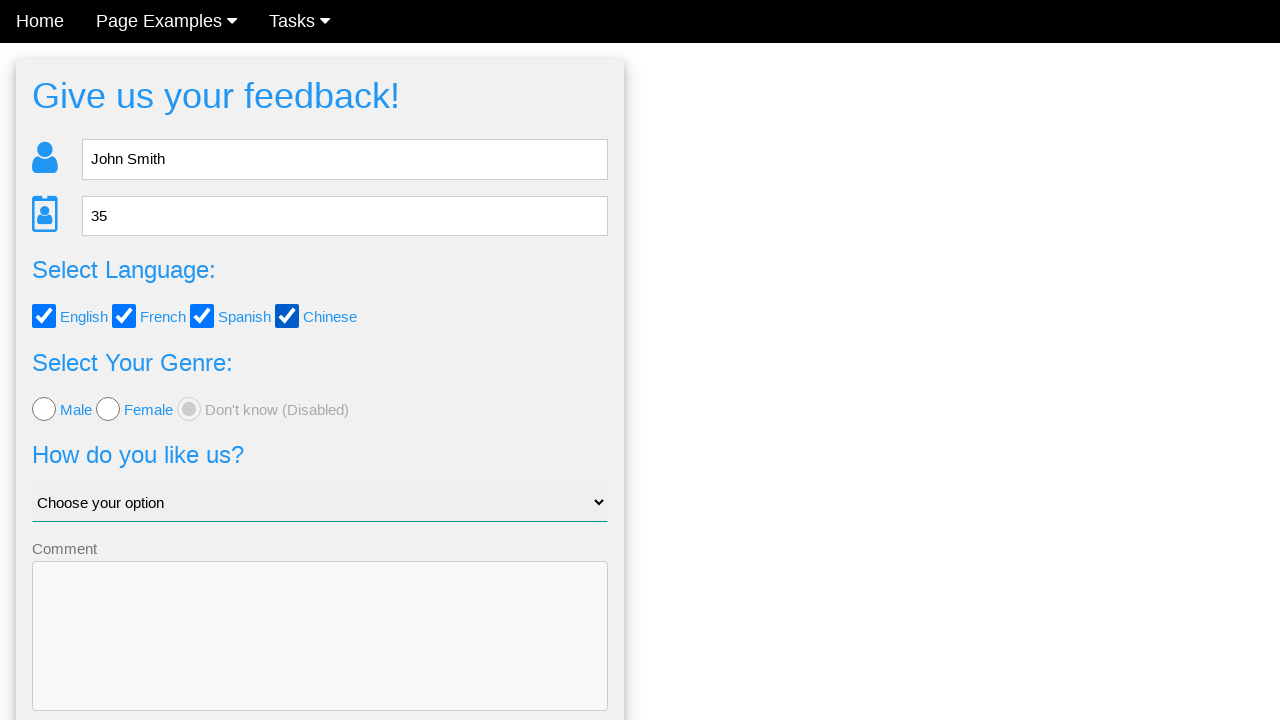

Selected Male gender radio button at (108, 409) on input[name='gender']:nth-of-type(2)
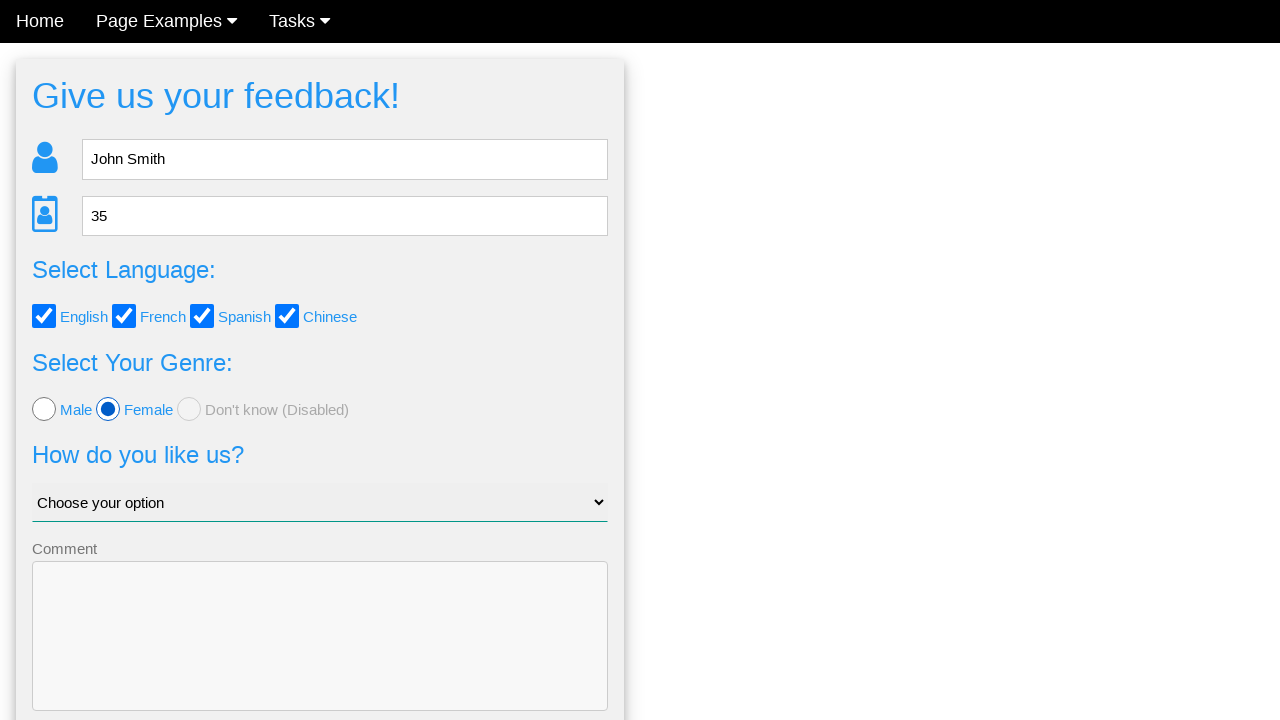

Selected option from dropdown (index 1) on #like_us
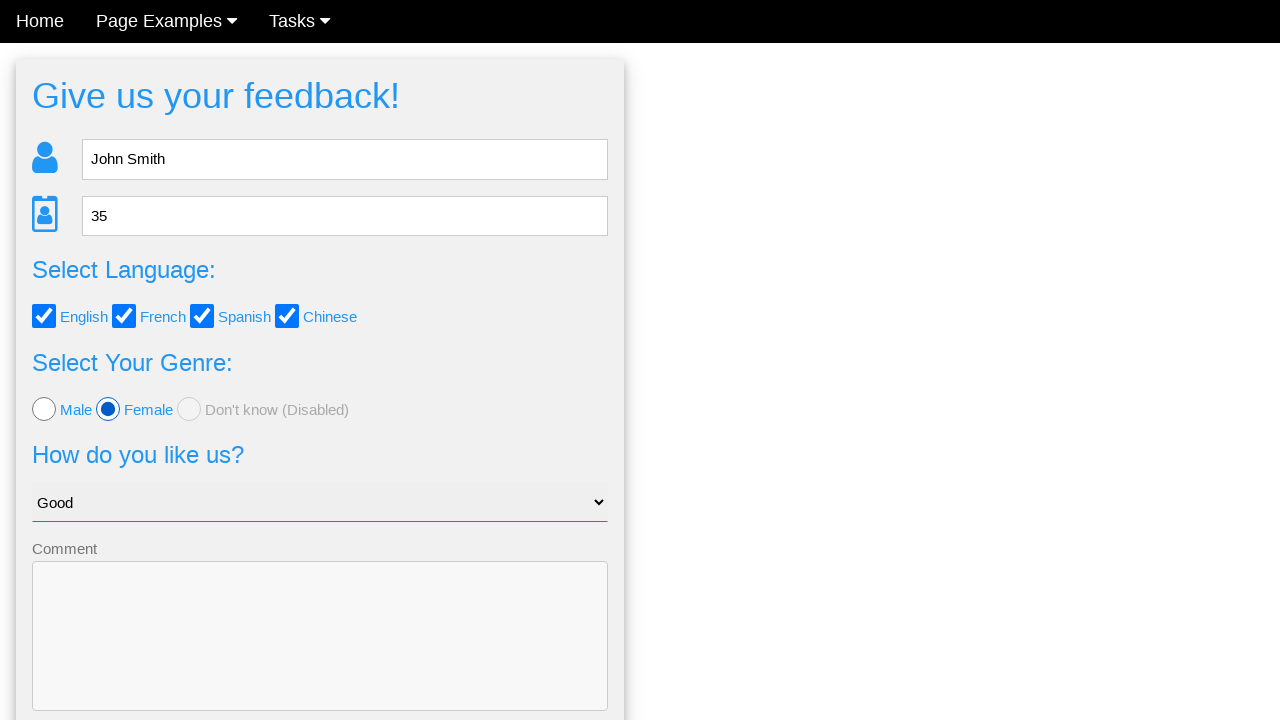

Filled comment field with test feedback text on textarea.w3-input.w3-border
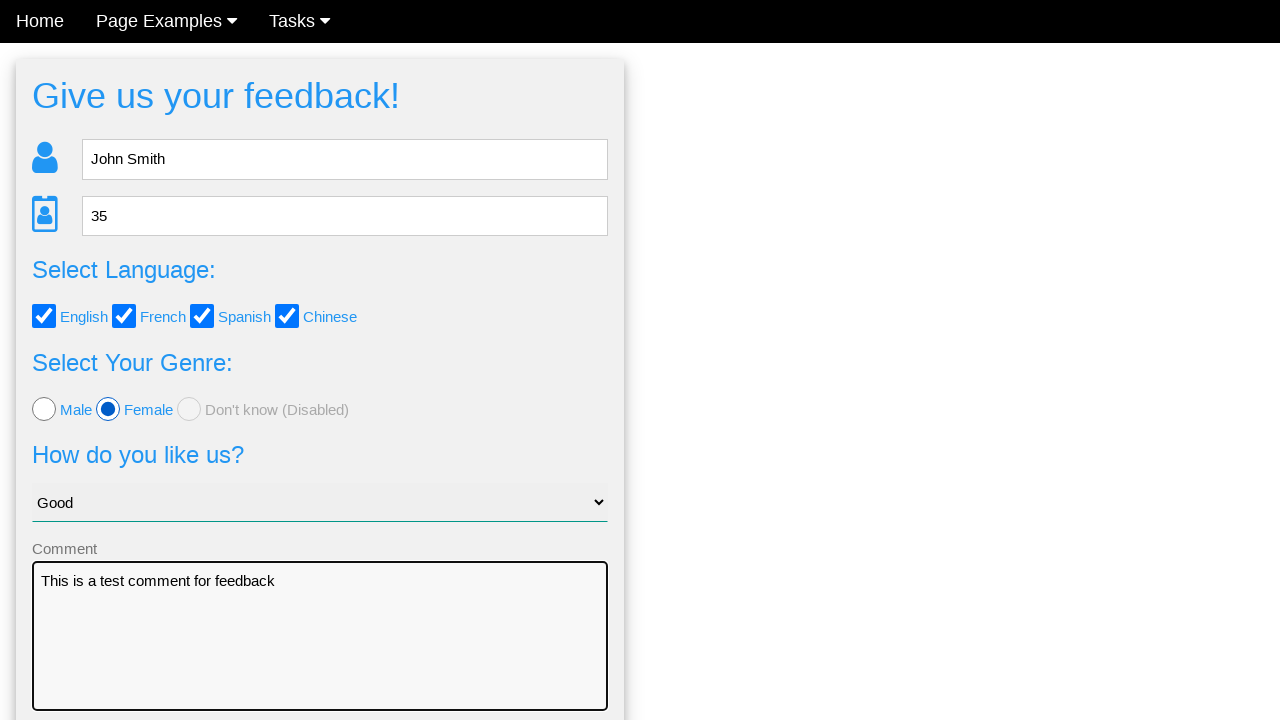

Clicked Send button to submit feedback form at (320, 656) on button.w3-btn-block.w3-blue.w3-section
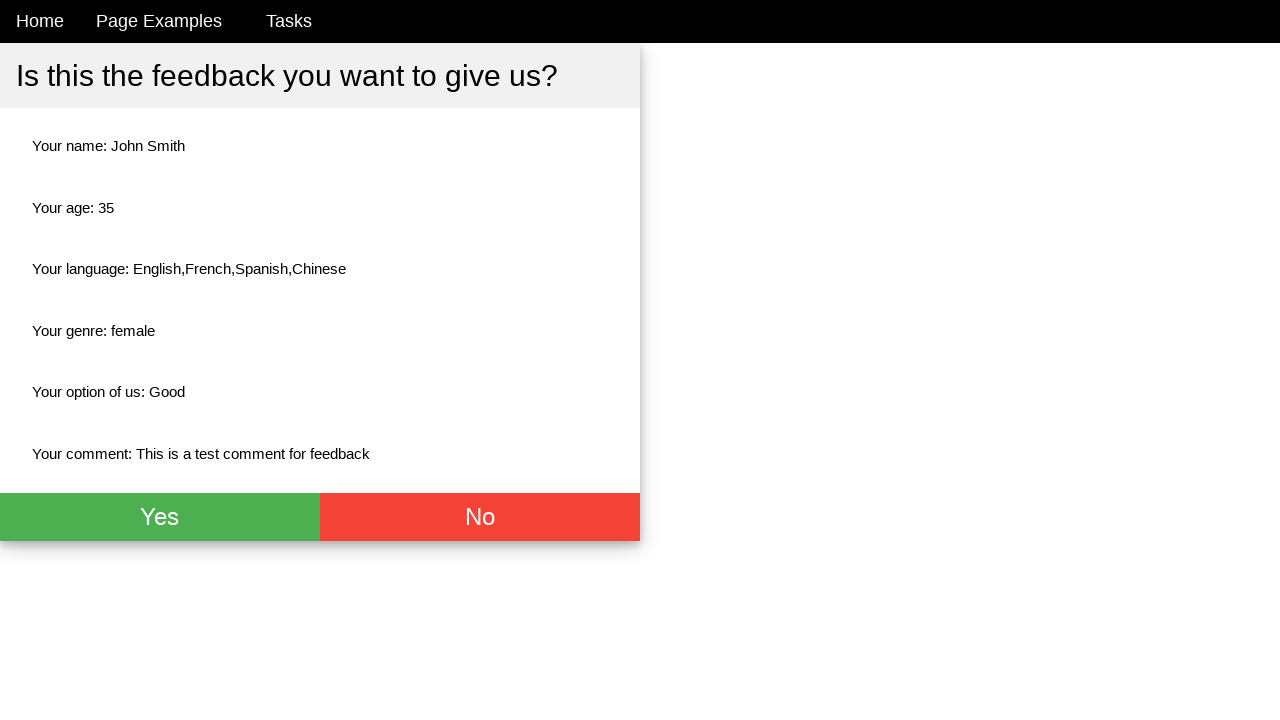

Feedback confirmation page loaded with description div
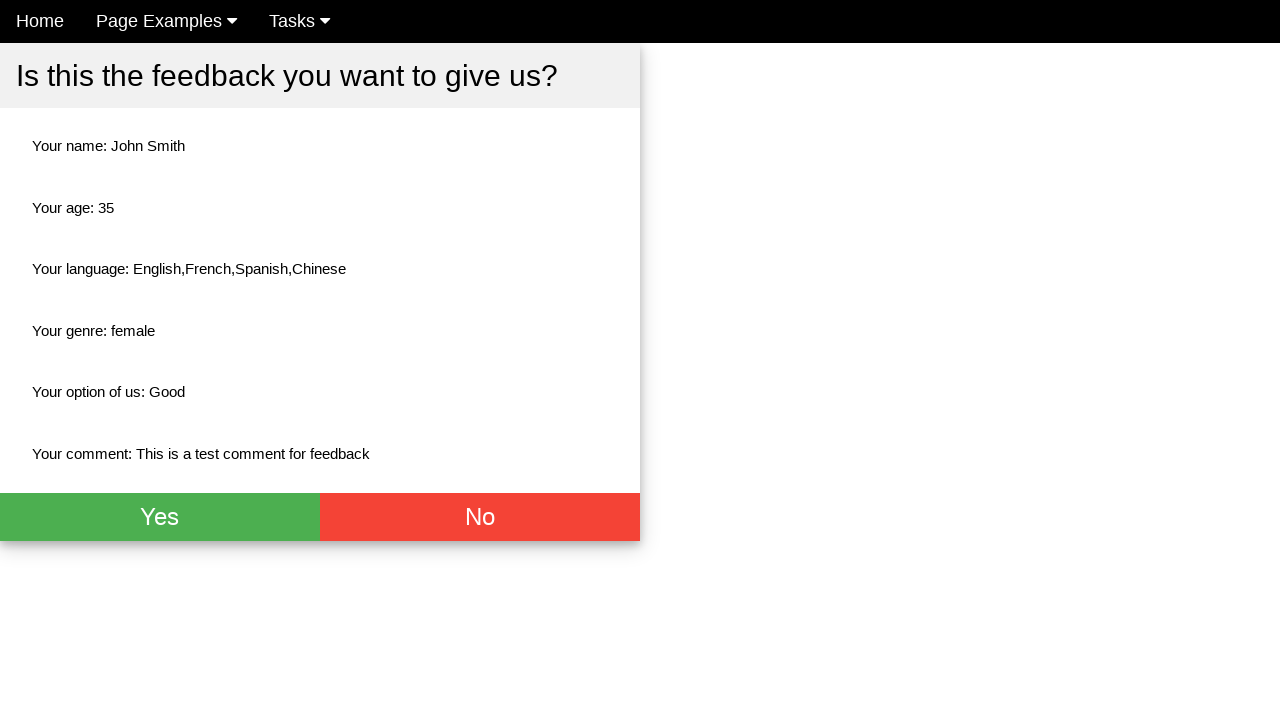

Green button is displayed on confirmation page
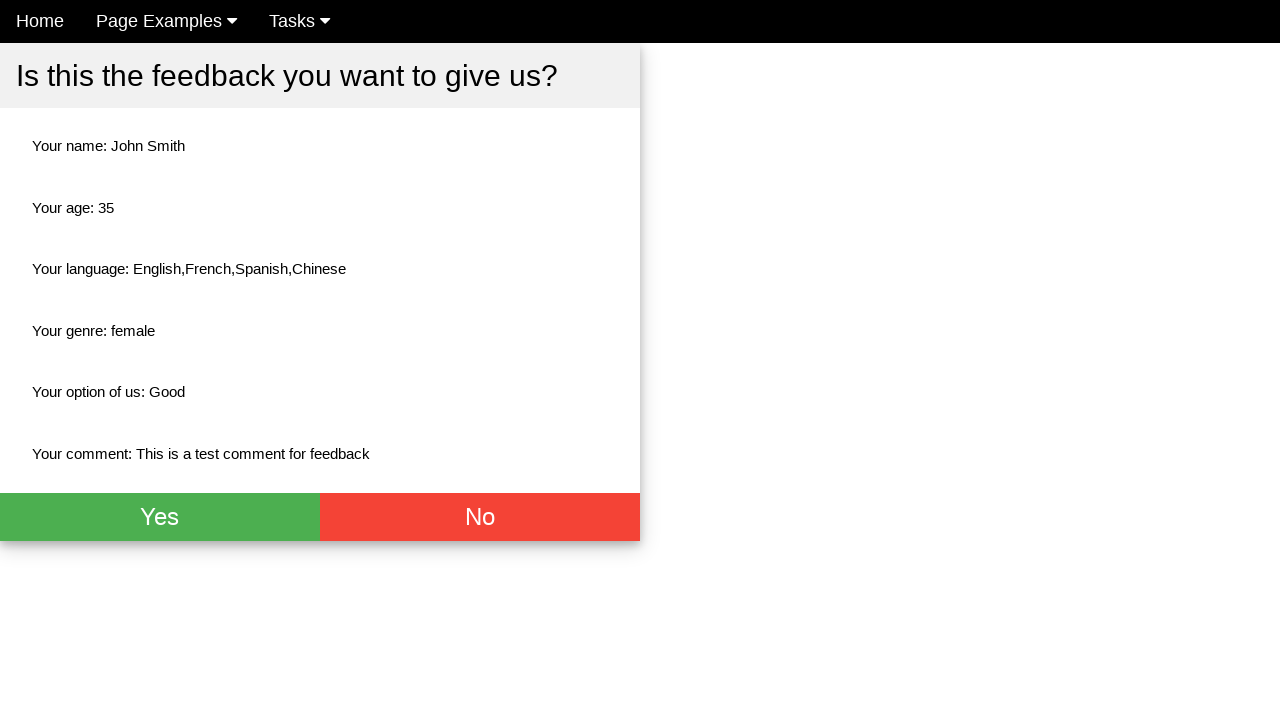

Red button is displayed on confirmation page
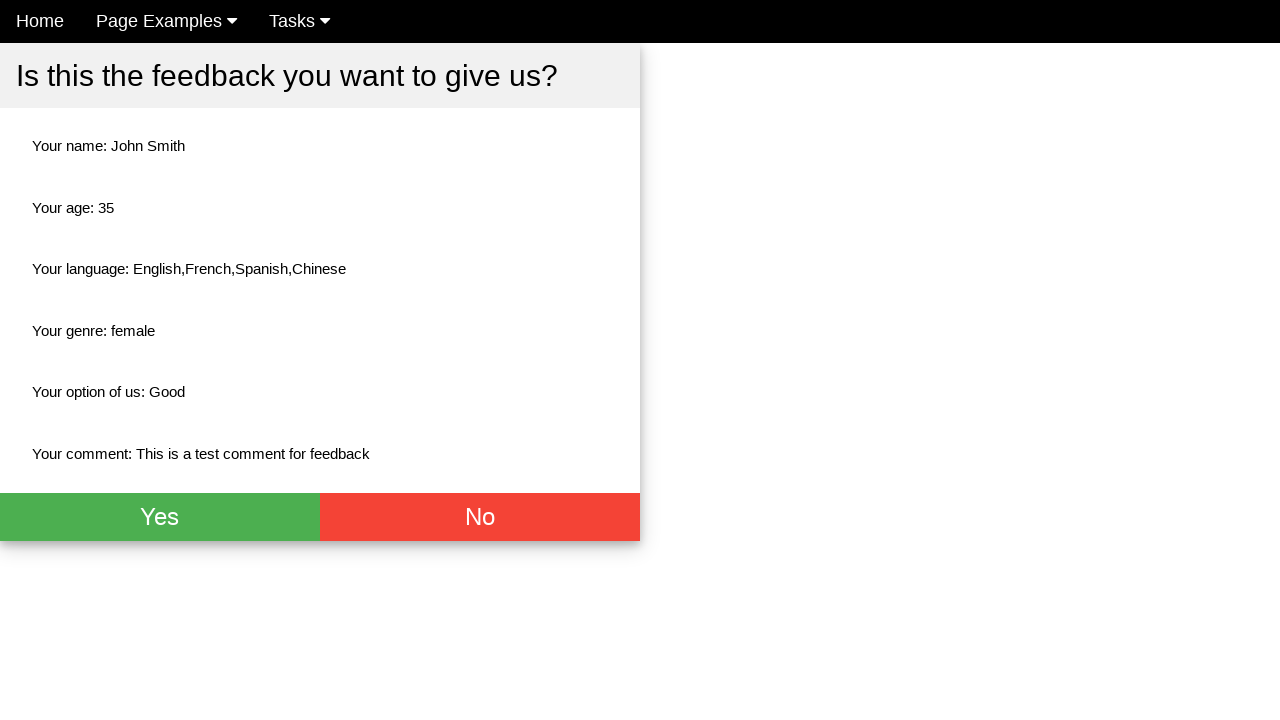

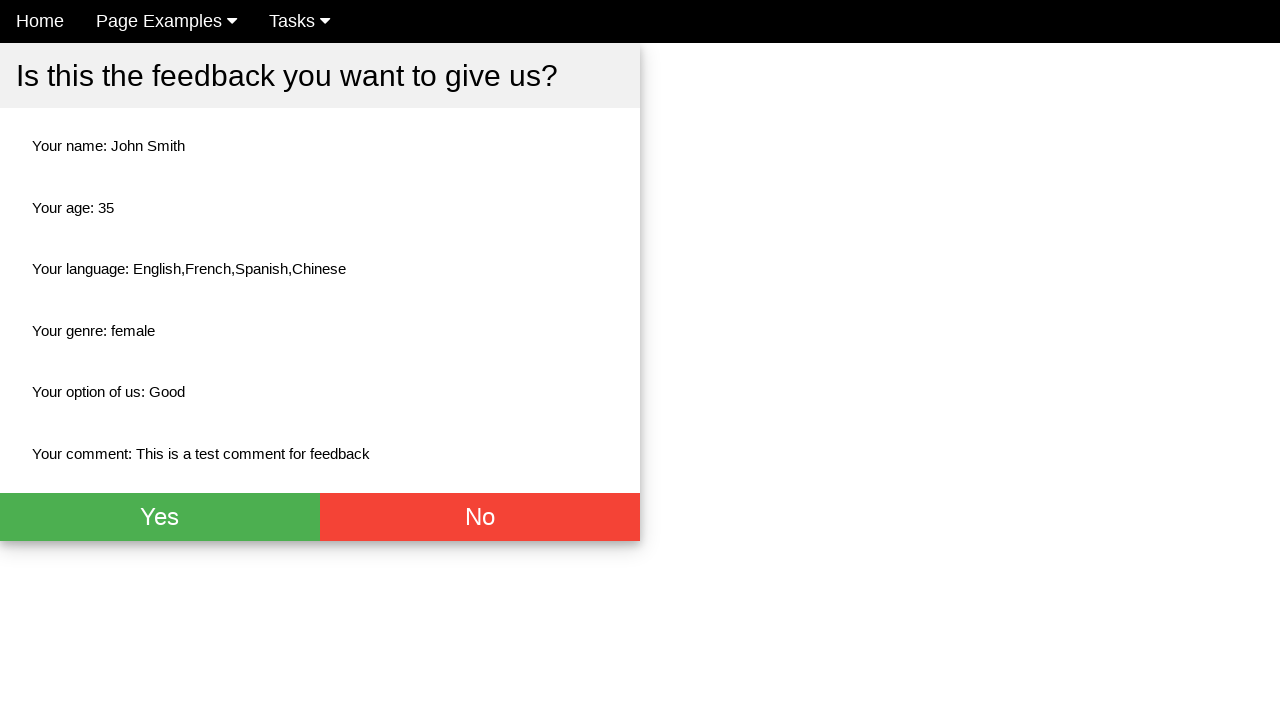